Tests the dynamic checkbox removal functionality by clicking the Remove button and verifying the checkbox disappears and button text changes to Add

Starting URL: http://the-internet.herokuapp.com/dynamic_controls

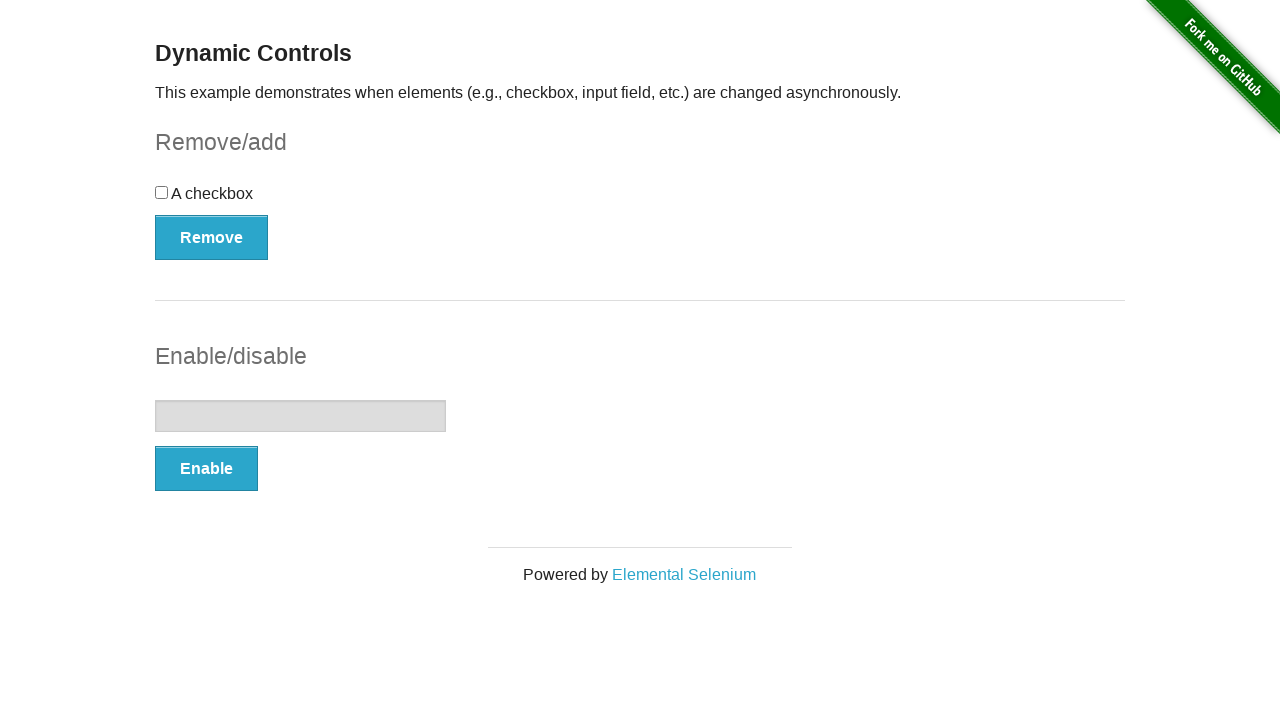

Clicked the Remove button to remove the checkbox at (212, 237) on #checkbox-example button
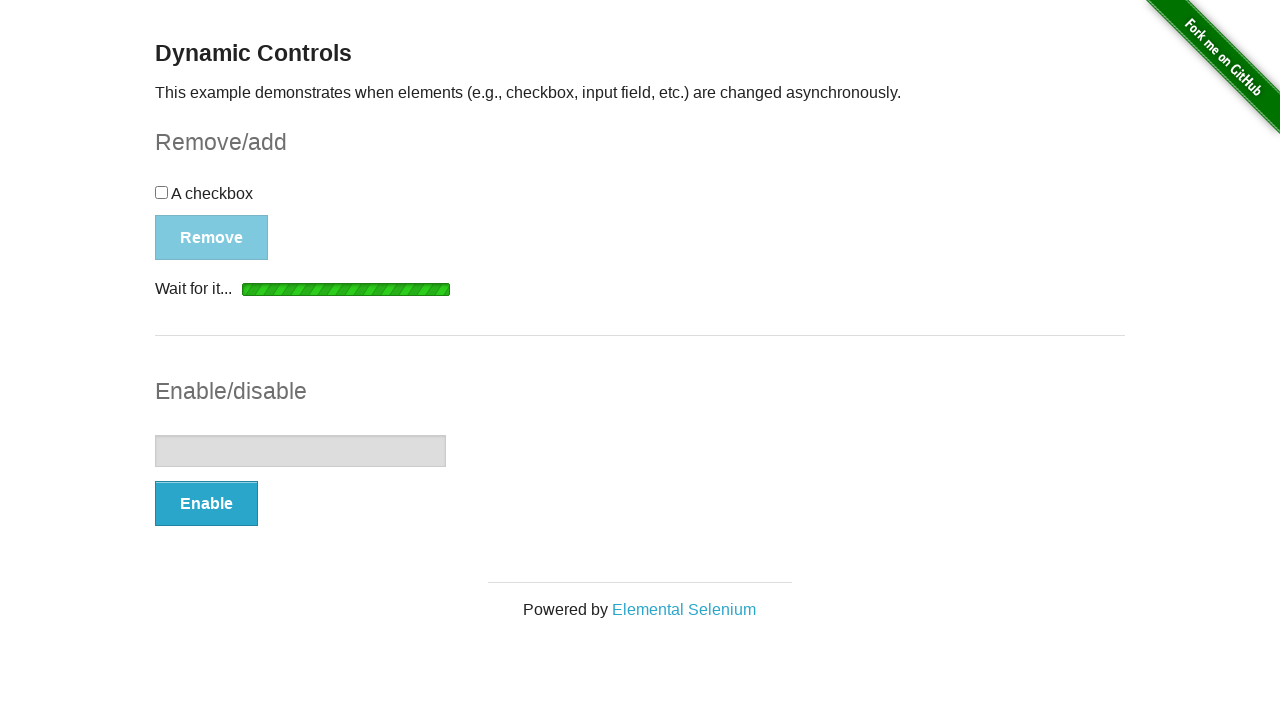

Verified button text changed to 'Add' after removal animation completed
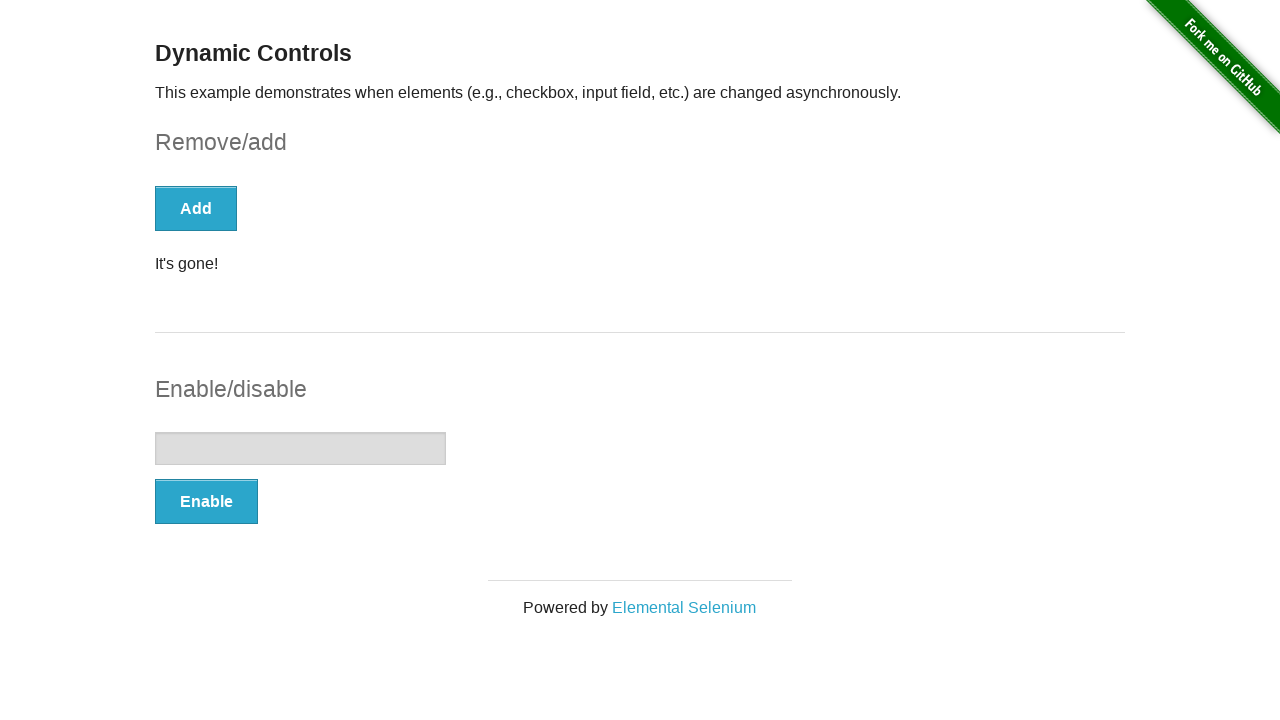

Confirmed checkbox element is no longer visible on the page
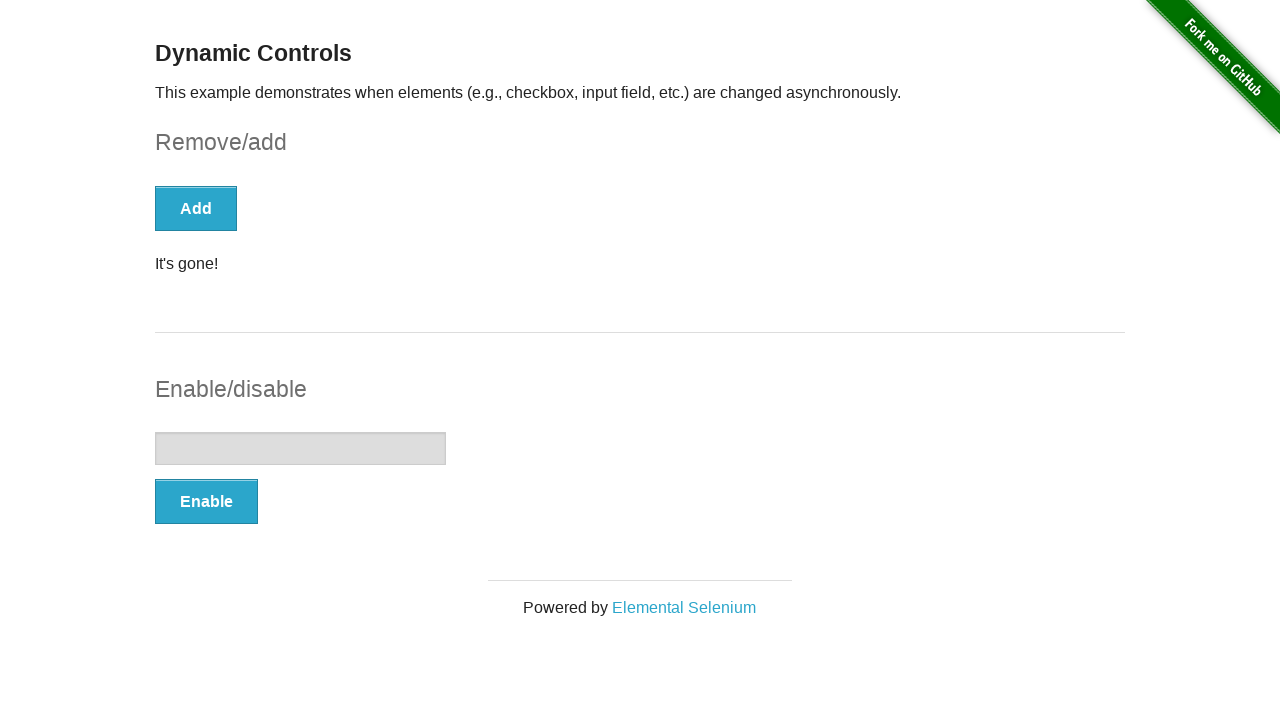

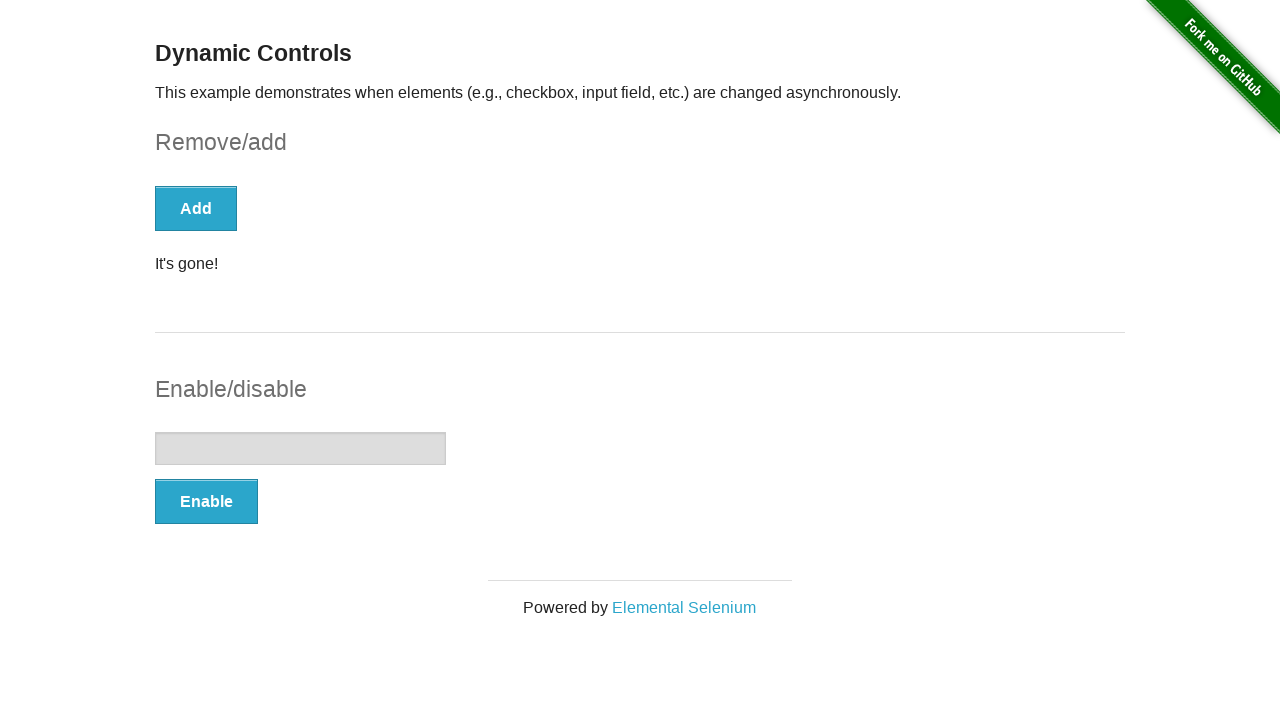